Tests that the About Us page displays company information content including mission, vision, or values

Starting URL: https://egundem.com/hakkimizda

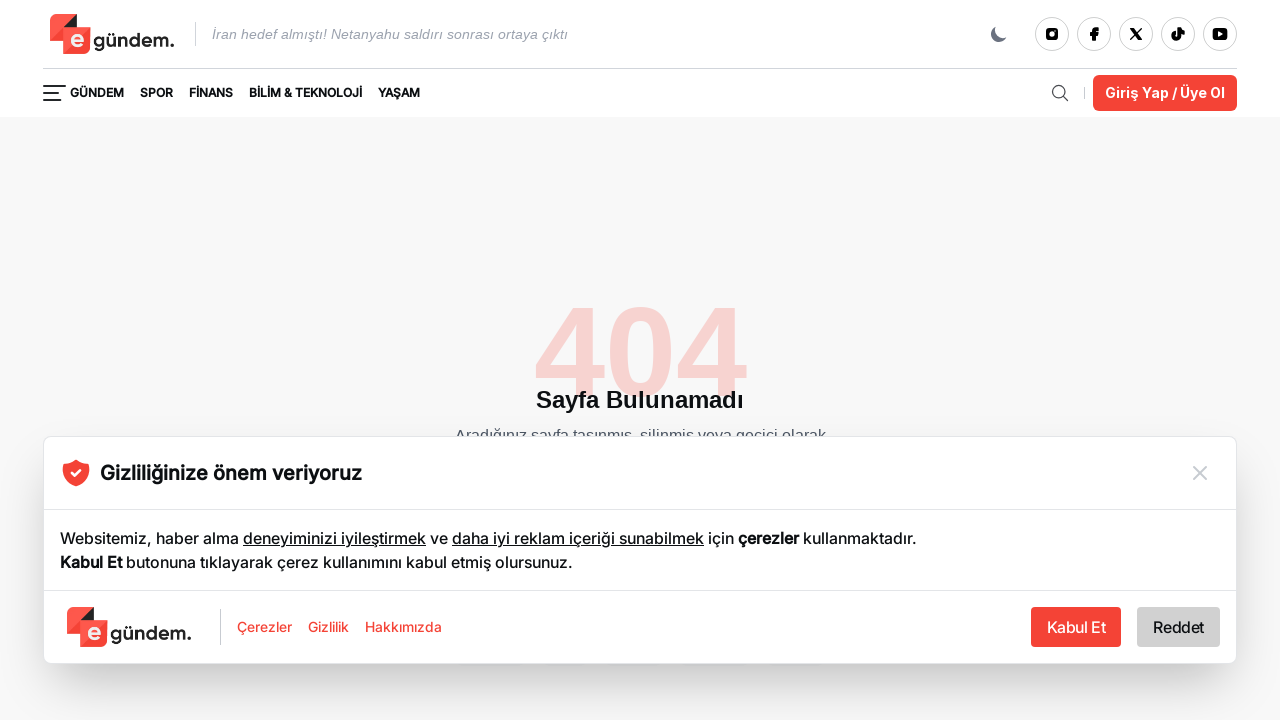

Waited for content sections (mission, vision, values) to load on About Us page
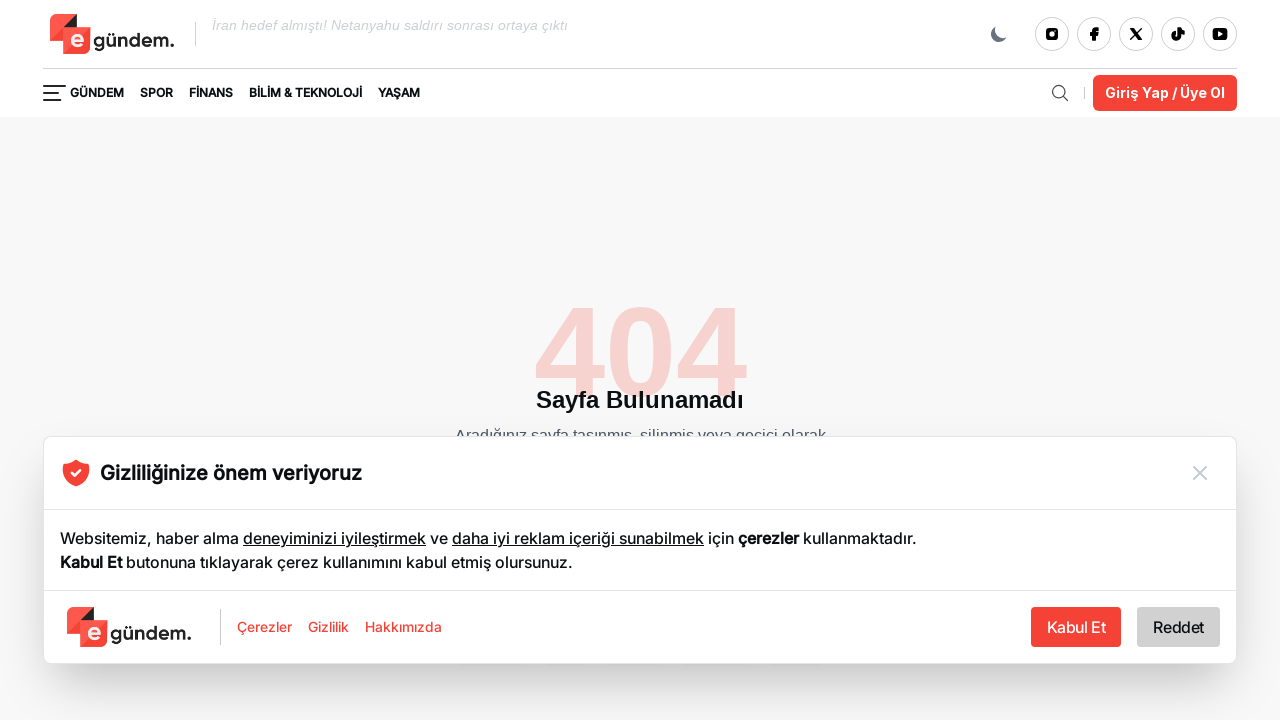

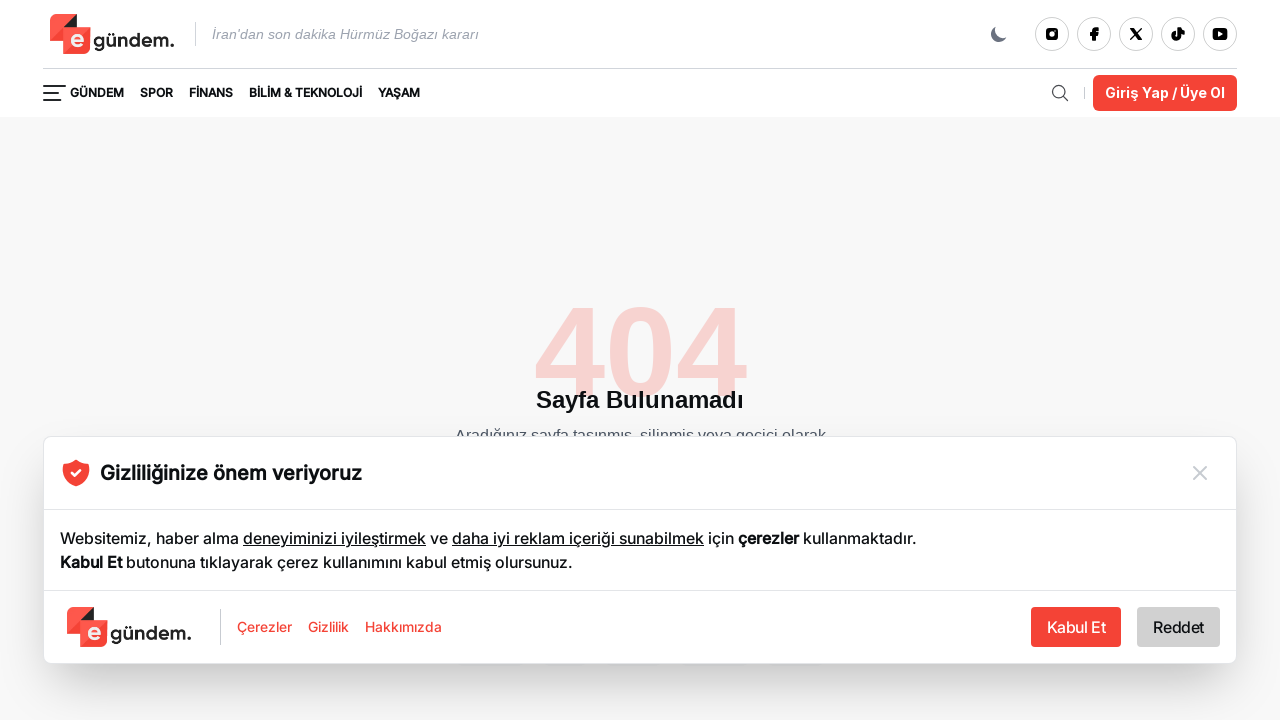